Tests that account creation fails with an invalid email format

Starting URL: https://www.sharelane.com/cgi-bin/register.py?page=1&zip_code=11111

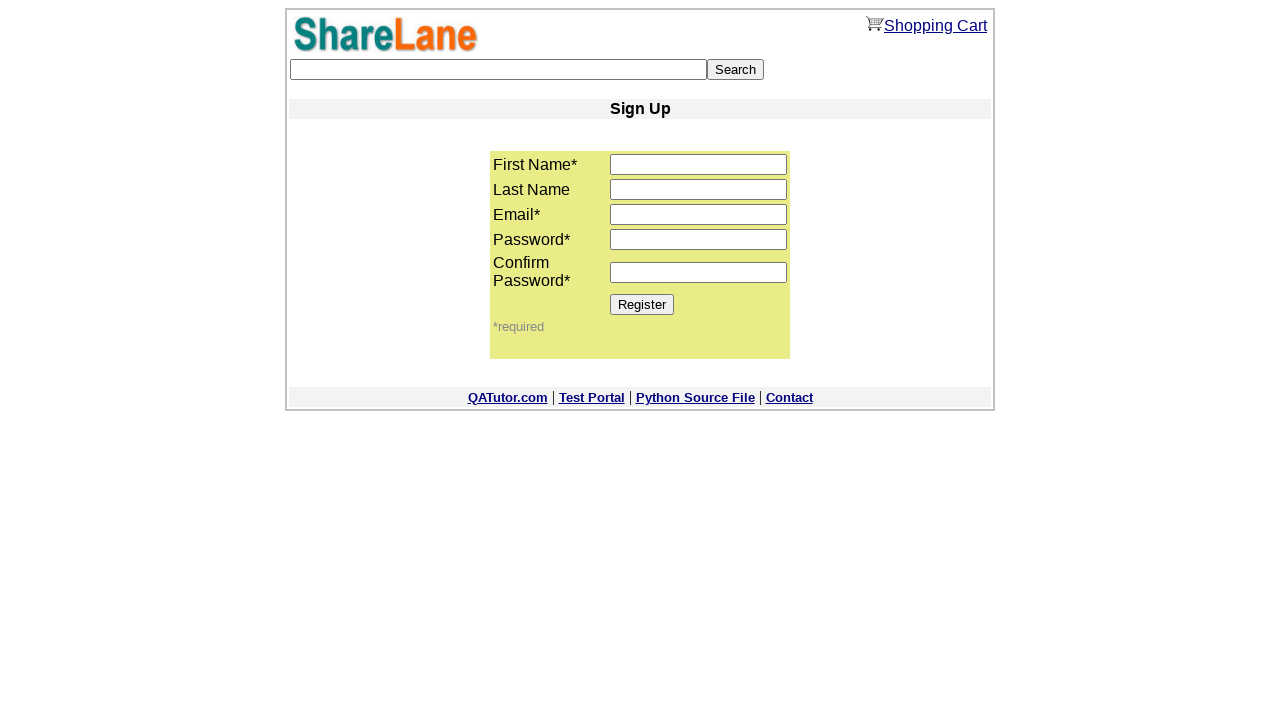

Filled first name field with empty string on input[name='first_name']
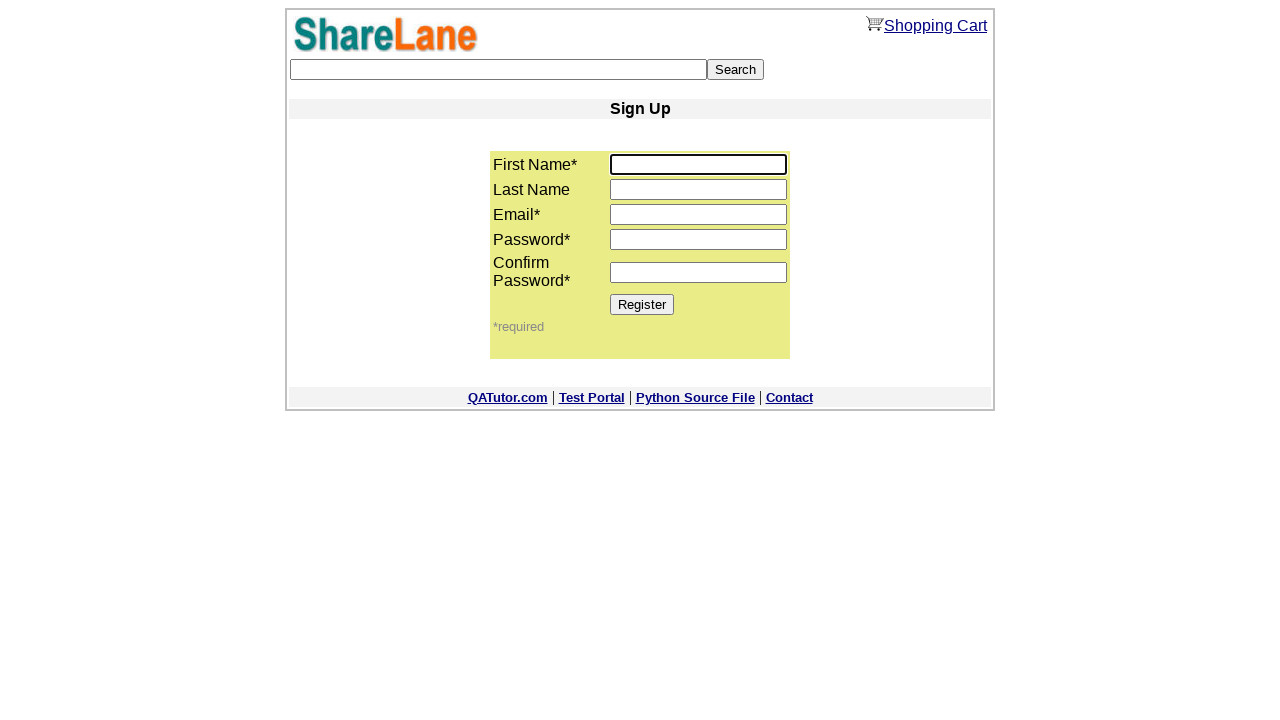

Filled last name field with 'Miller' on input[name='last_name']
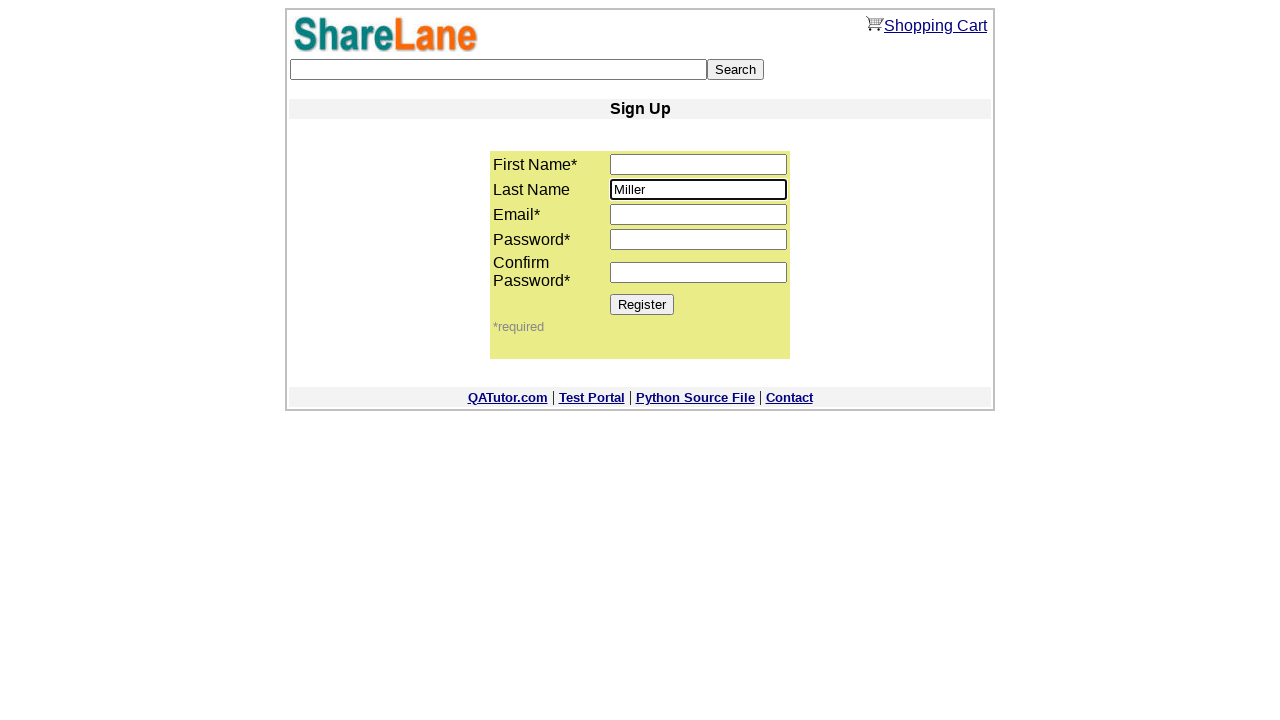

Filled email field with invalid format 'invalidemail' on input[name='email']
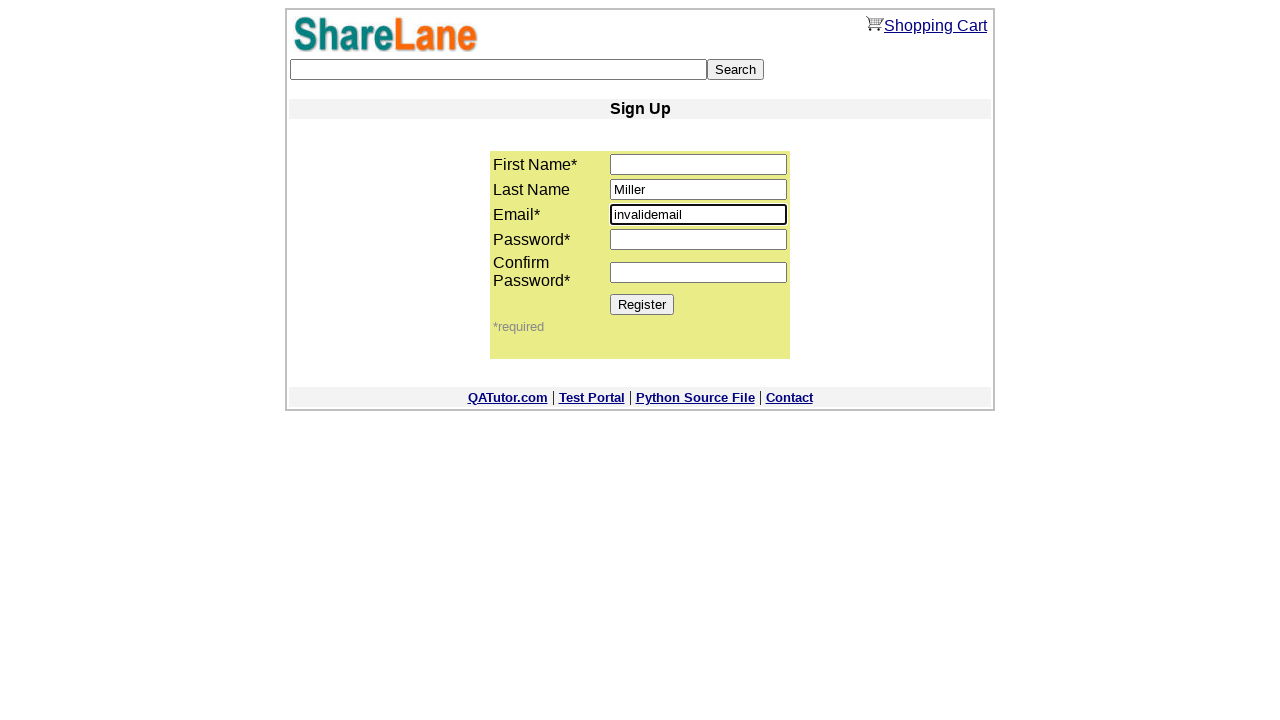

Filled password field with '1111' on input[name='password1']
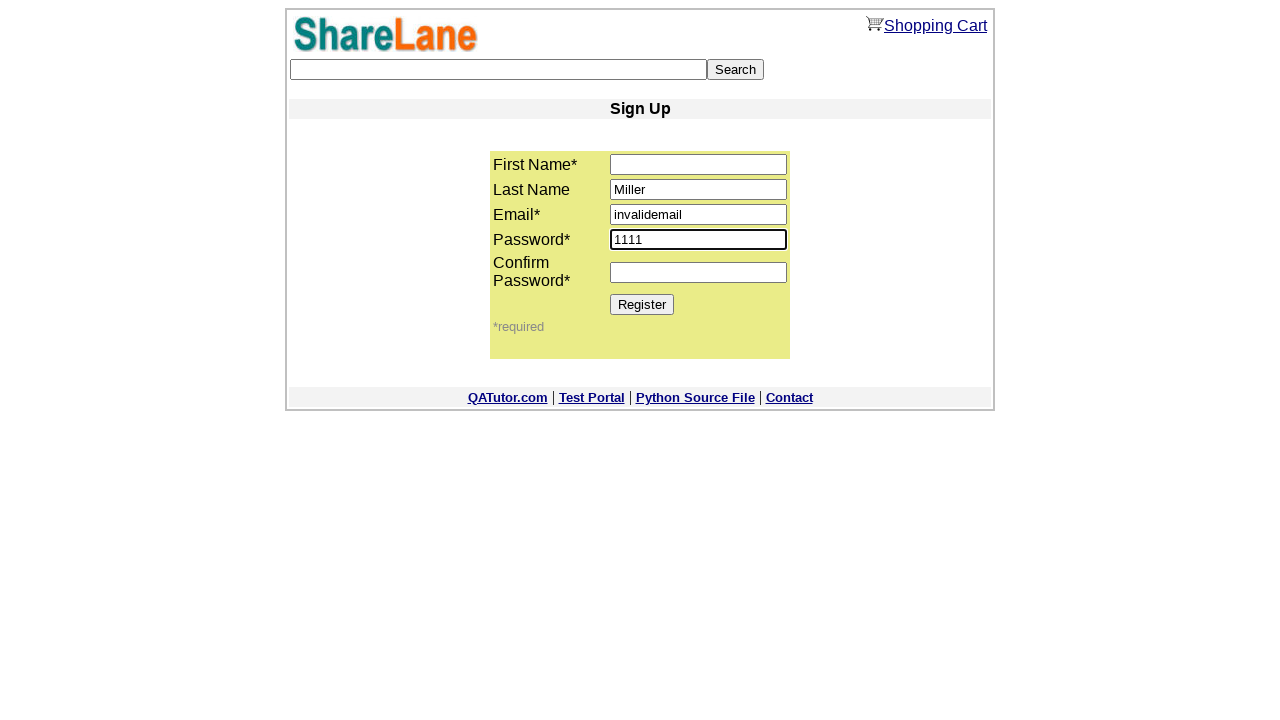

Filled password confirmation field with '1111' on input[name='password2']
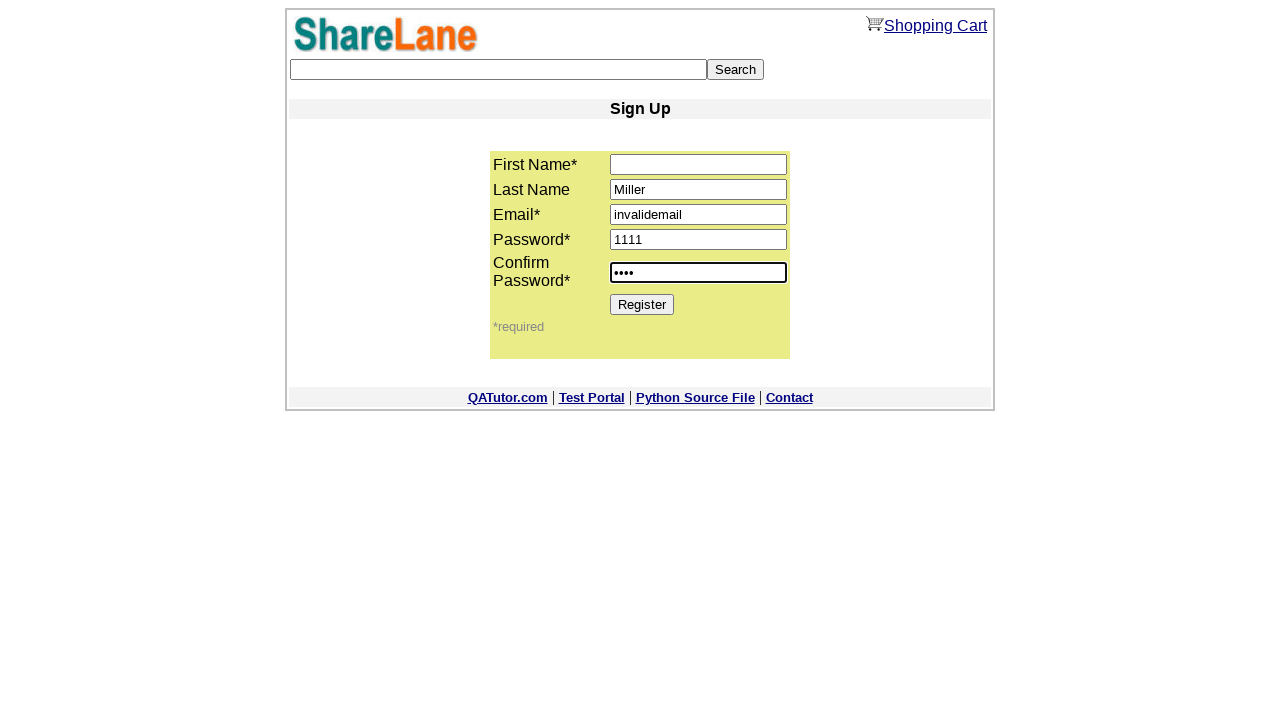

Clicked Register button to submit form at (642, 304) on [value='Register']
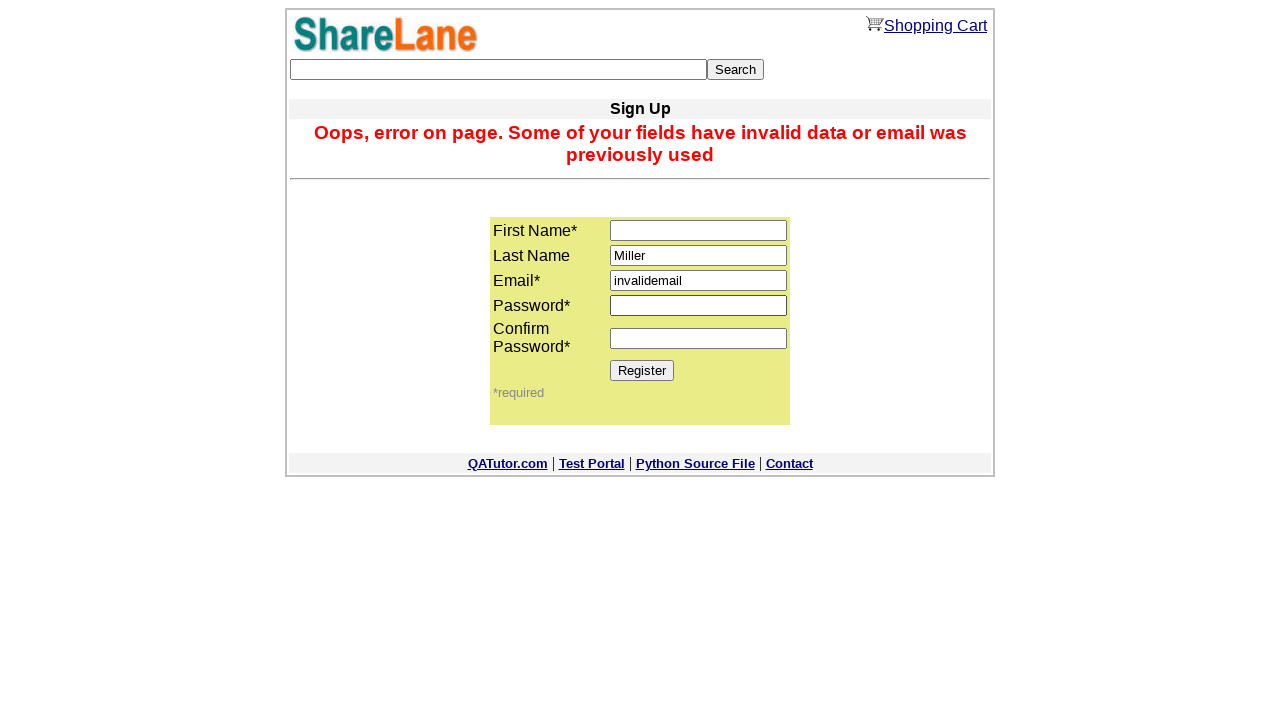

Error message element appeared on page
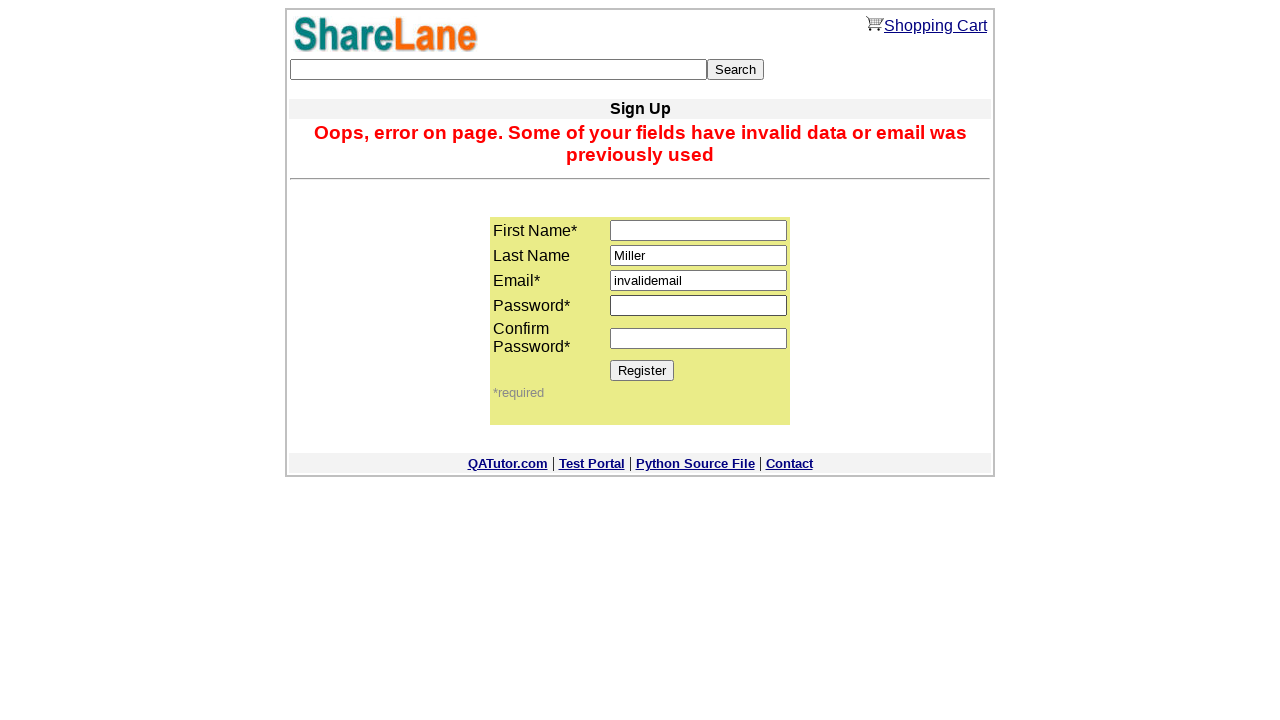

Verified error message contains expected text about invalid email format
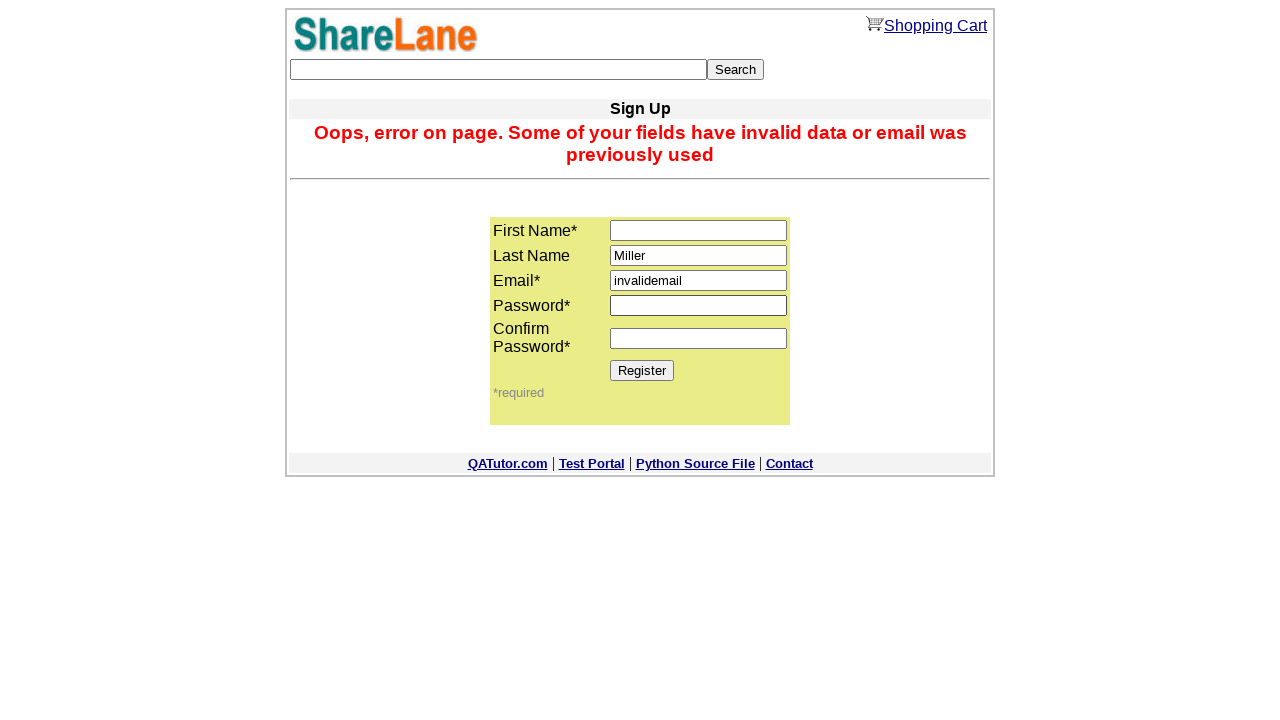

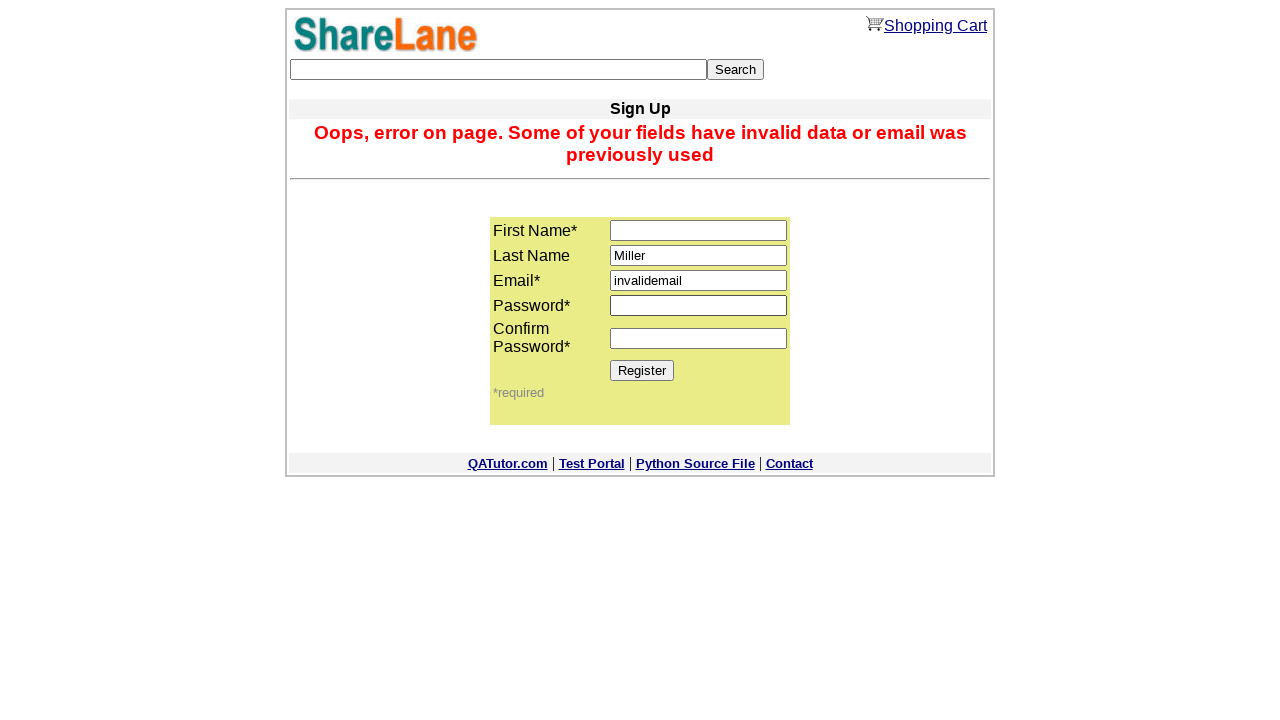